Tests table functionality on a training page by verifying table structure (rows/columns), reading cell values, clicking a header to sort the table, and verifying the table footer.

Starting URL: https://v1.training-support.net/selenium/tables

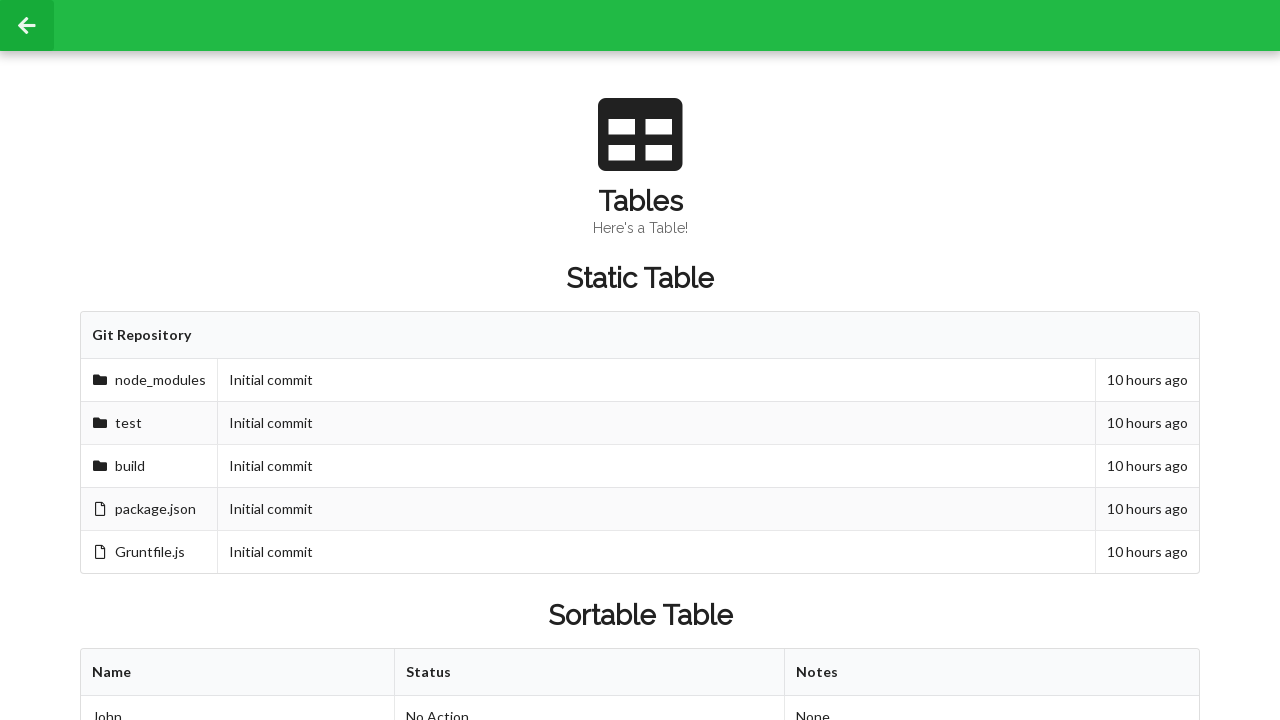

Sortable table loaded on the training page
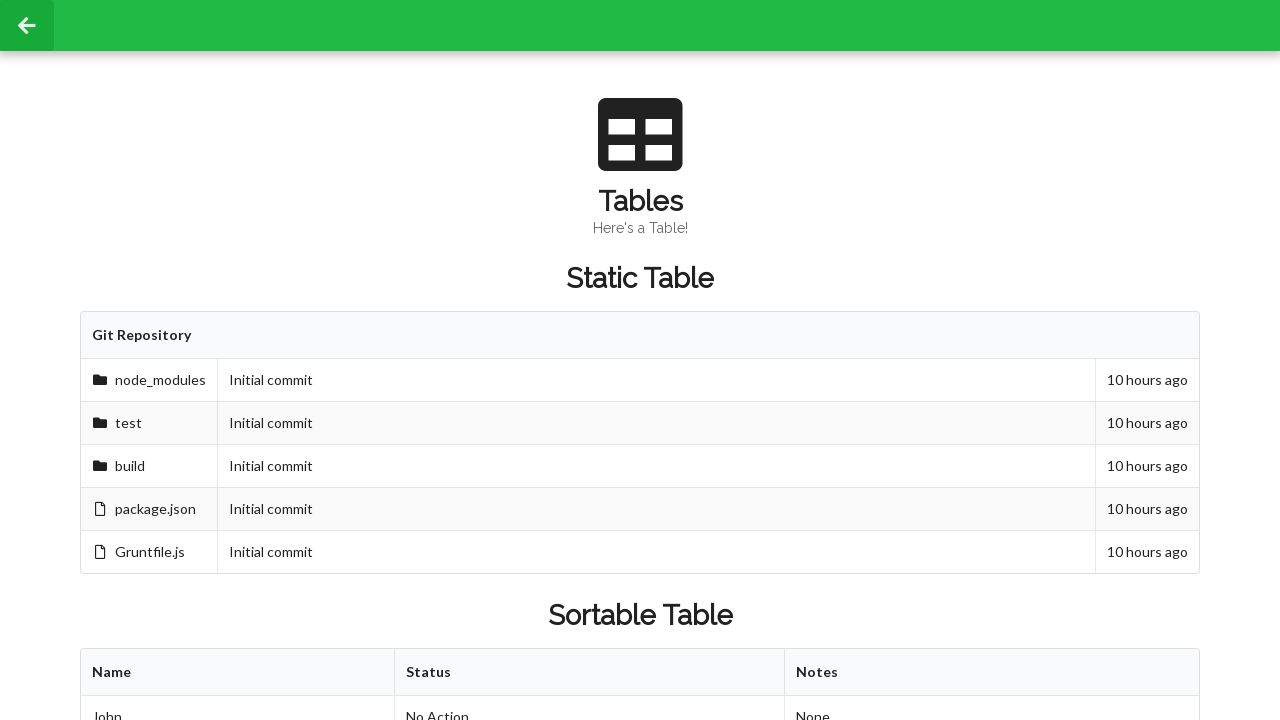

Retrieved 3 columns from first table row
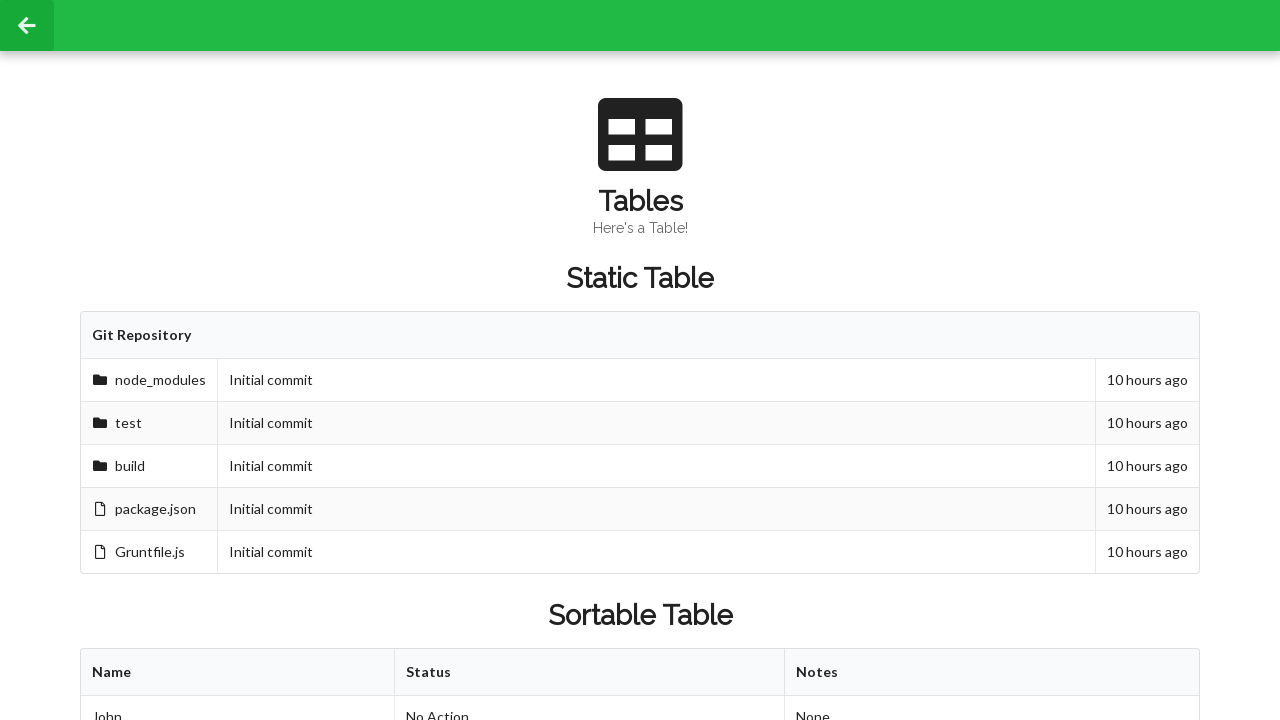

Retrieved 3 rows from table body
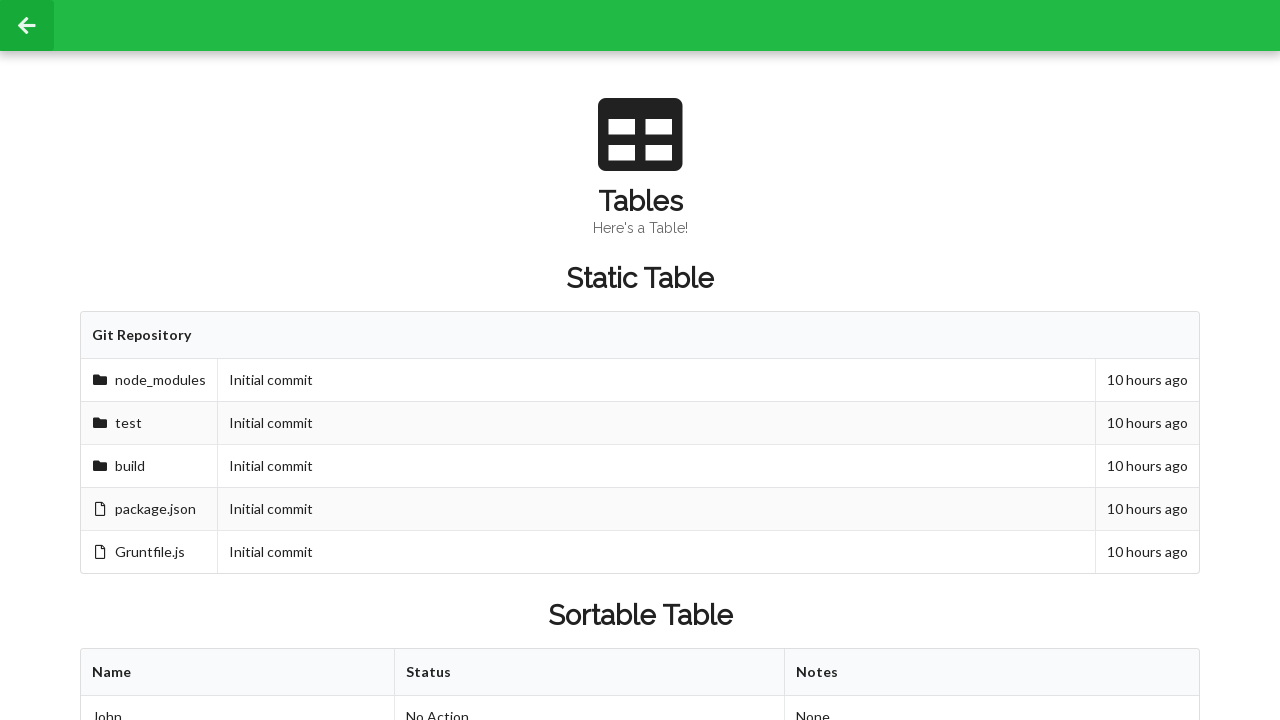

Located second row, second column cell value
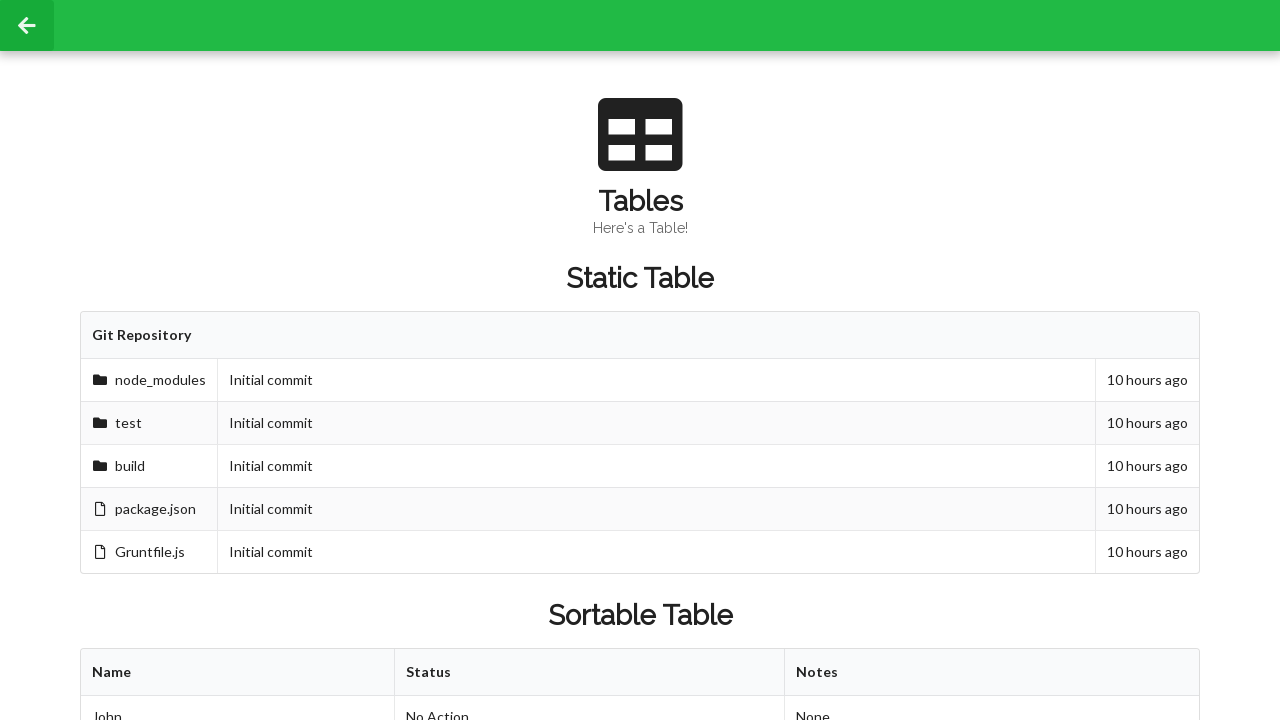

Clicked table header to sort at (238, 673) on xpath=//table[@id='sortableTable']/thead/tr/th
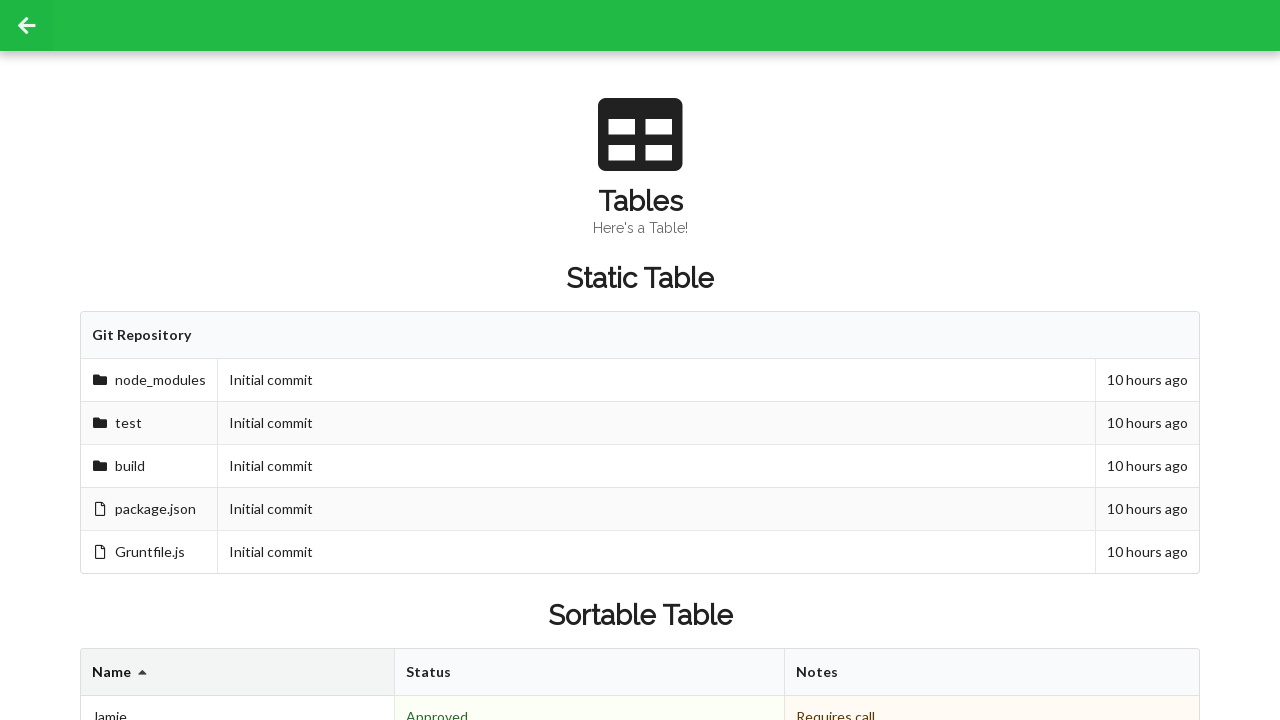

Verified table re-rendered after sorting
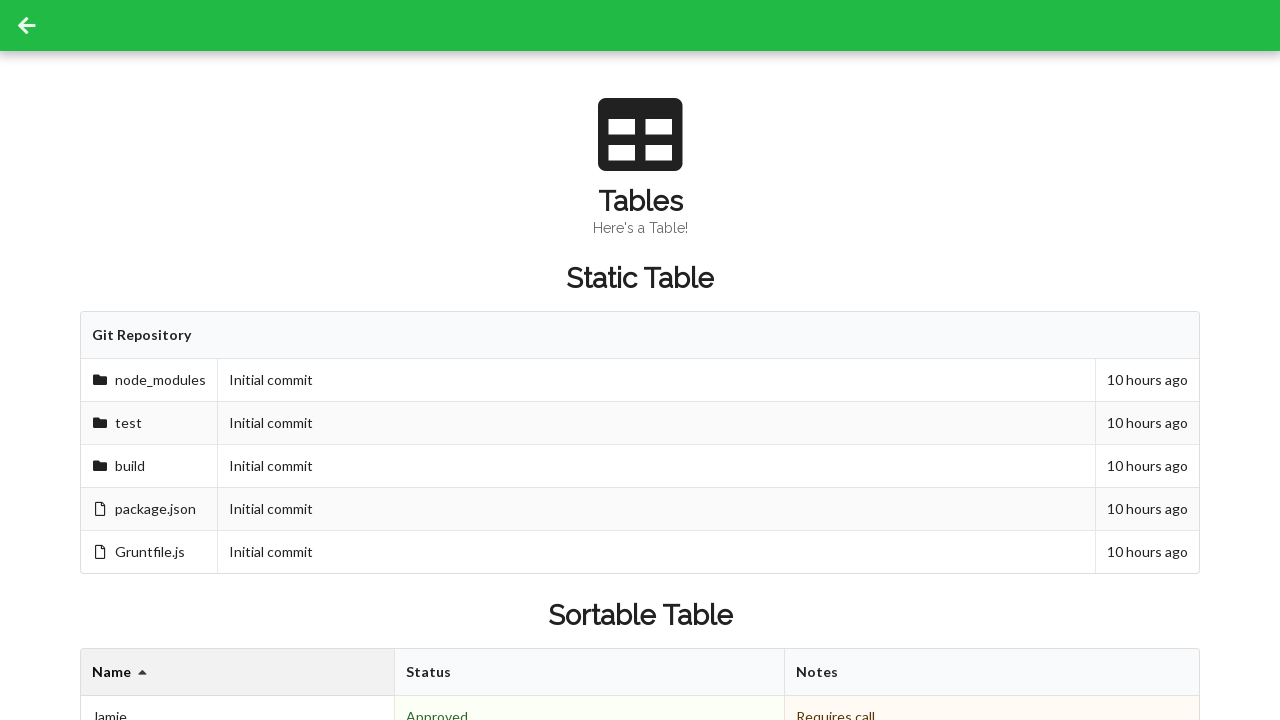

Retrieved 3 cells from table footer
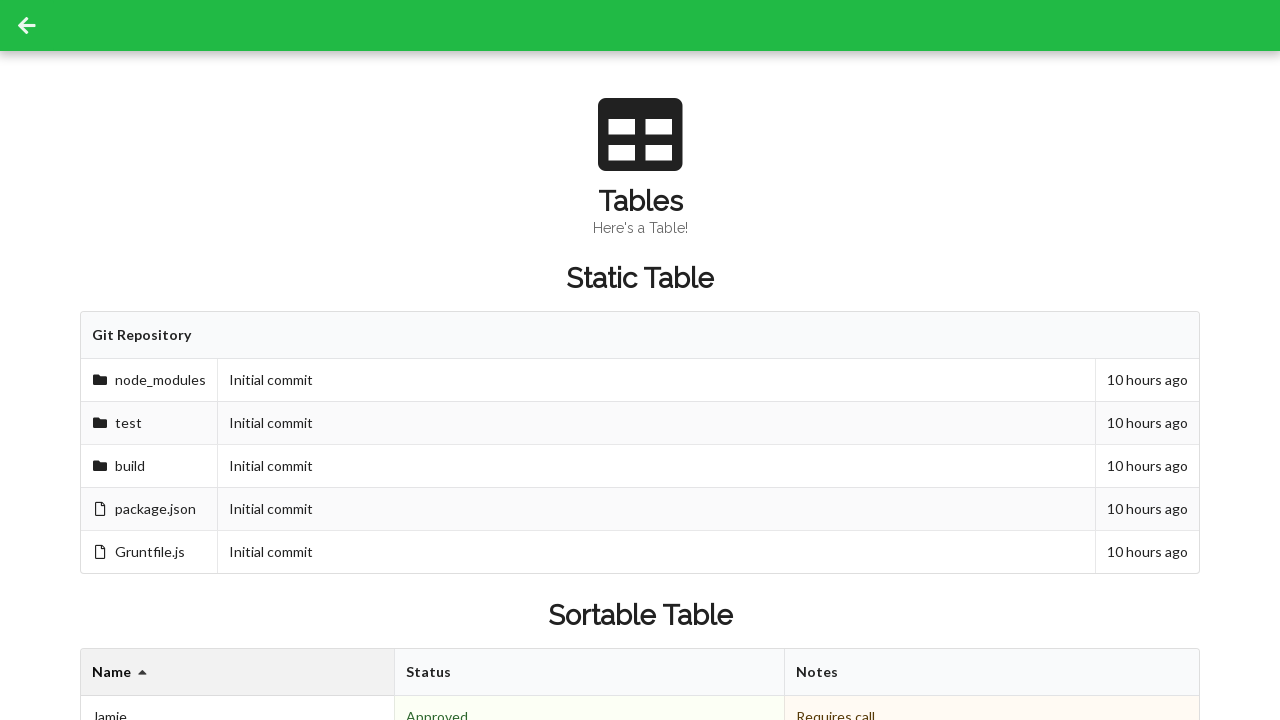

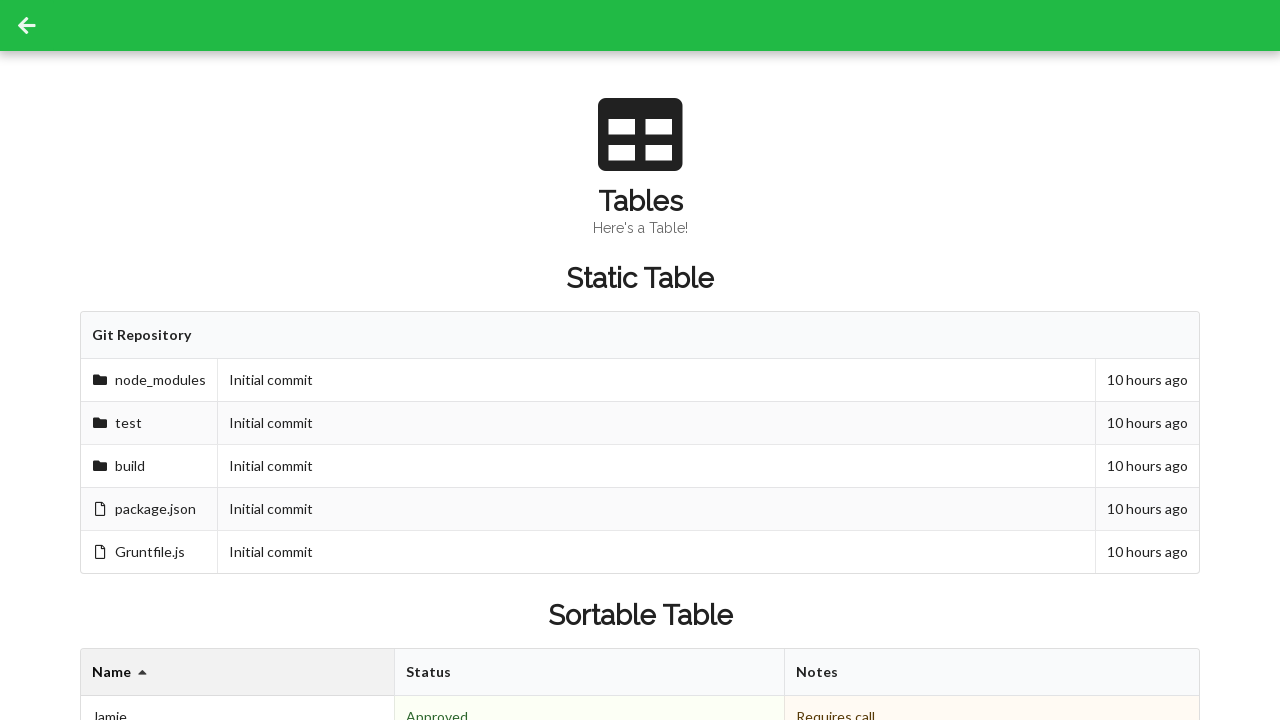